Navigates to a test page, clicks a link with mathematically calculated text, fills out a registration form with personal details, and submits it

Starting URL: http://suninjuly.github.io/find_link_text

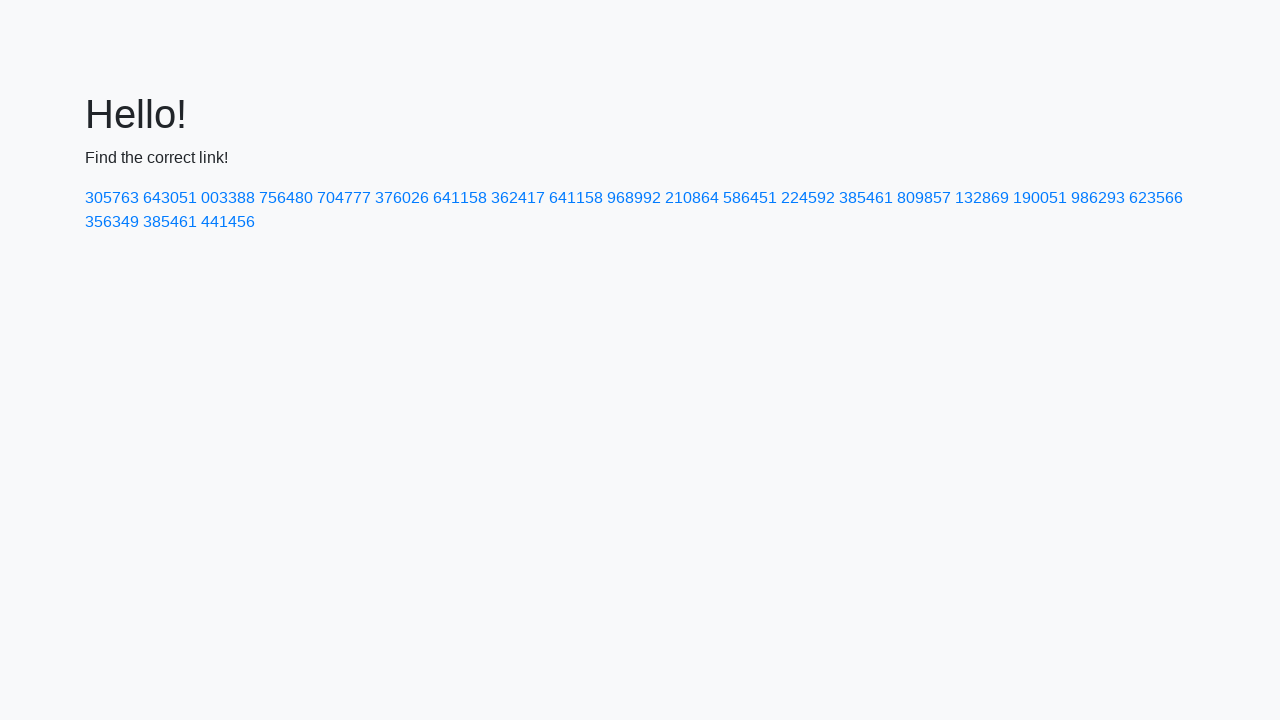

Clicked link with mathematically calculated text at (808, 198) on text=224592
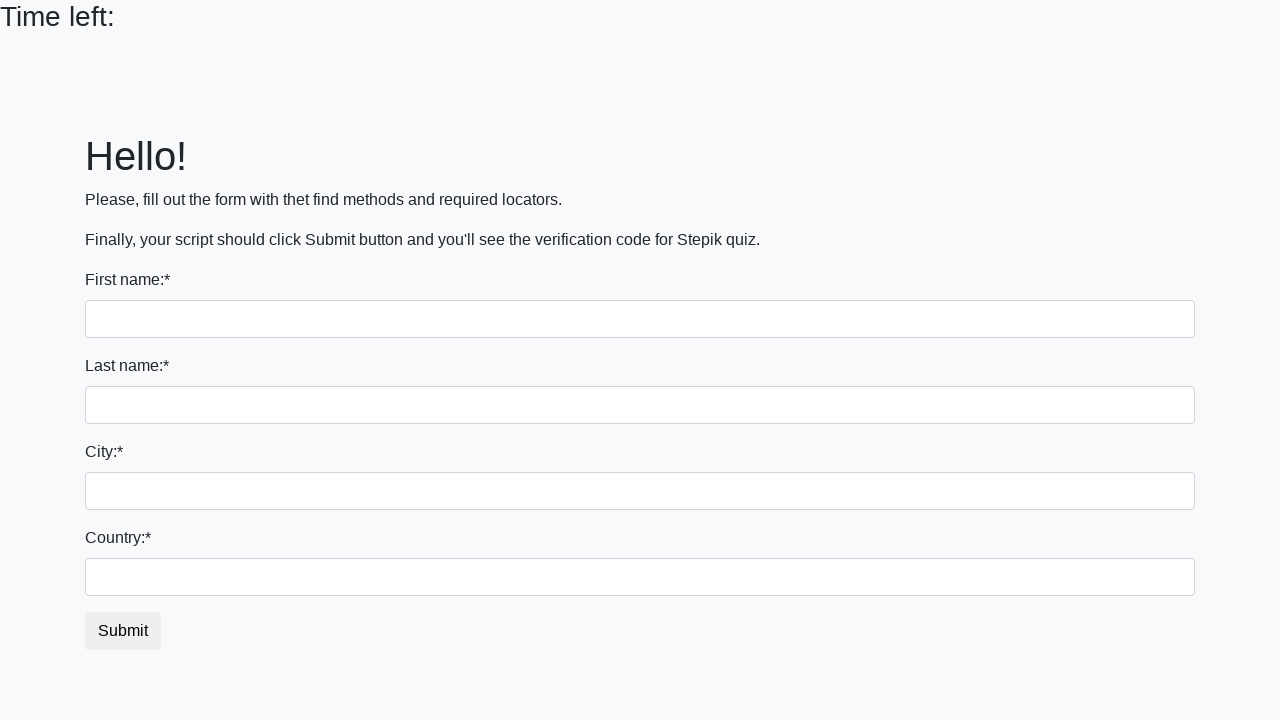

Filled first name field with 'Ivan' on input
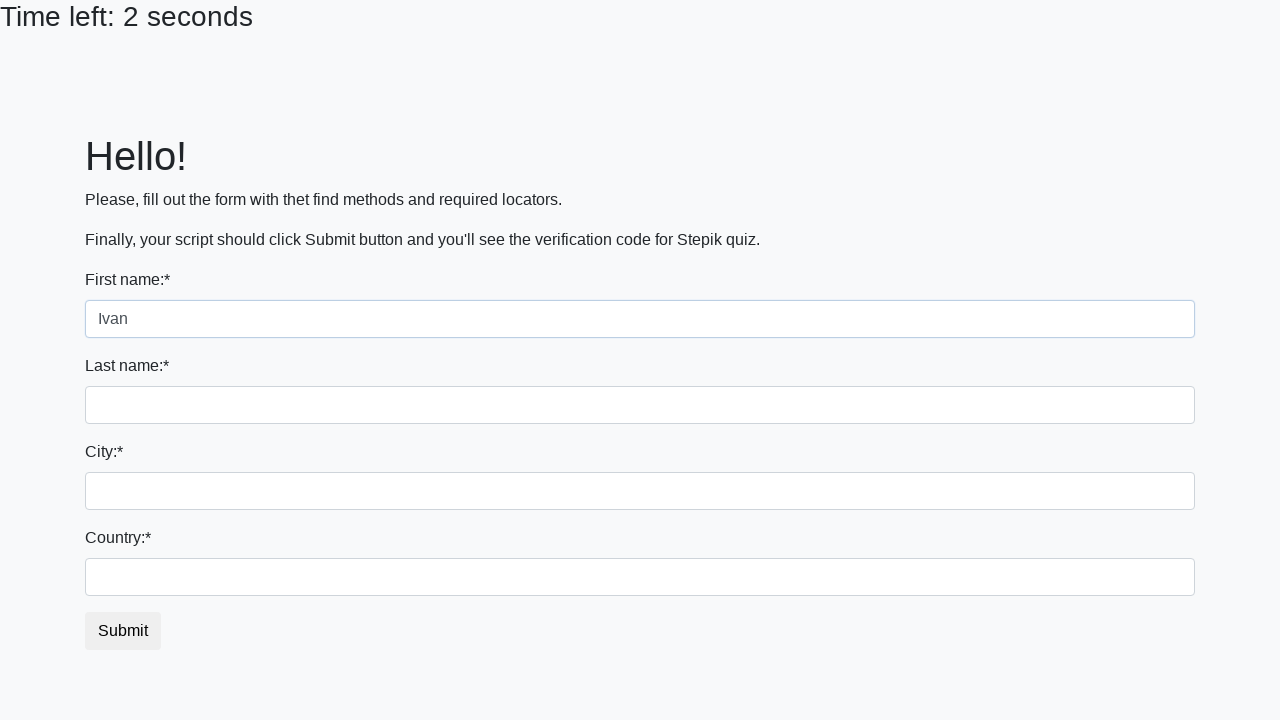

Filled last name field with 'Petrov' on input[name='last_name']
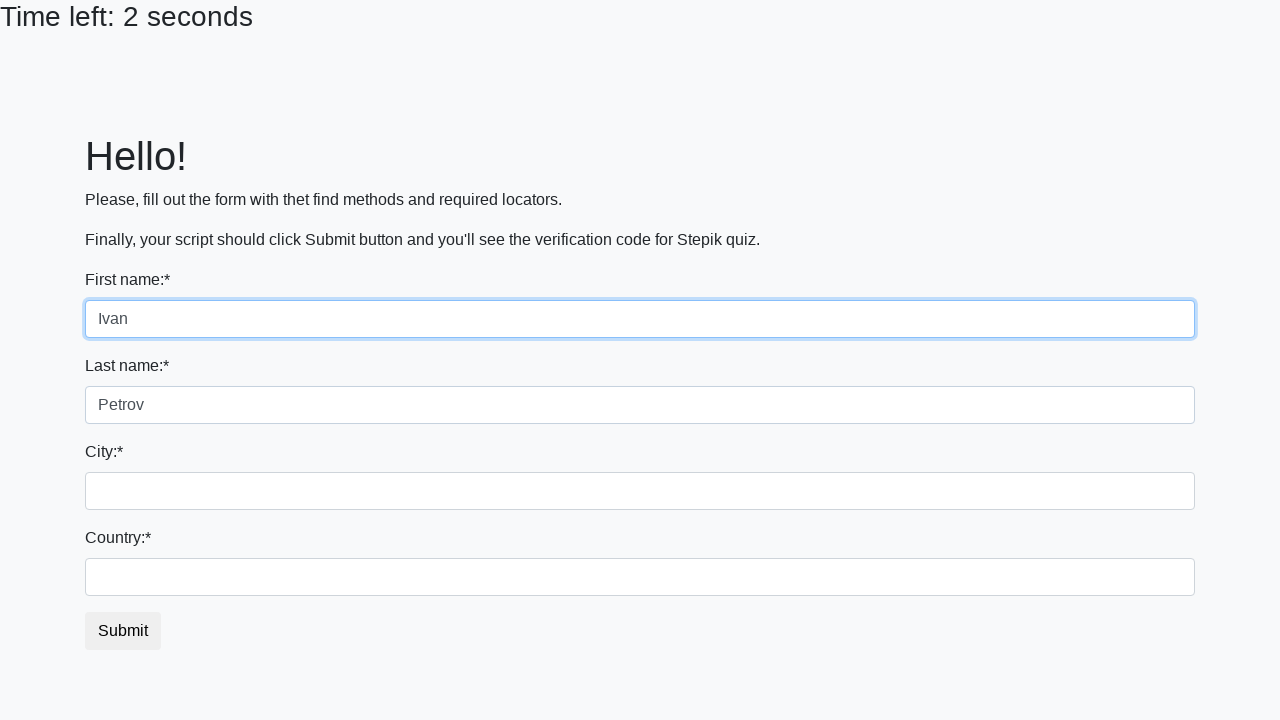

Filled city field with 'Smolensk' on .city
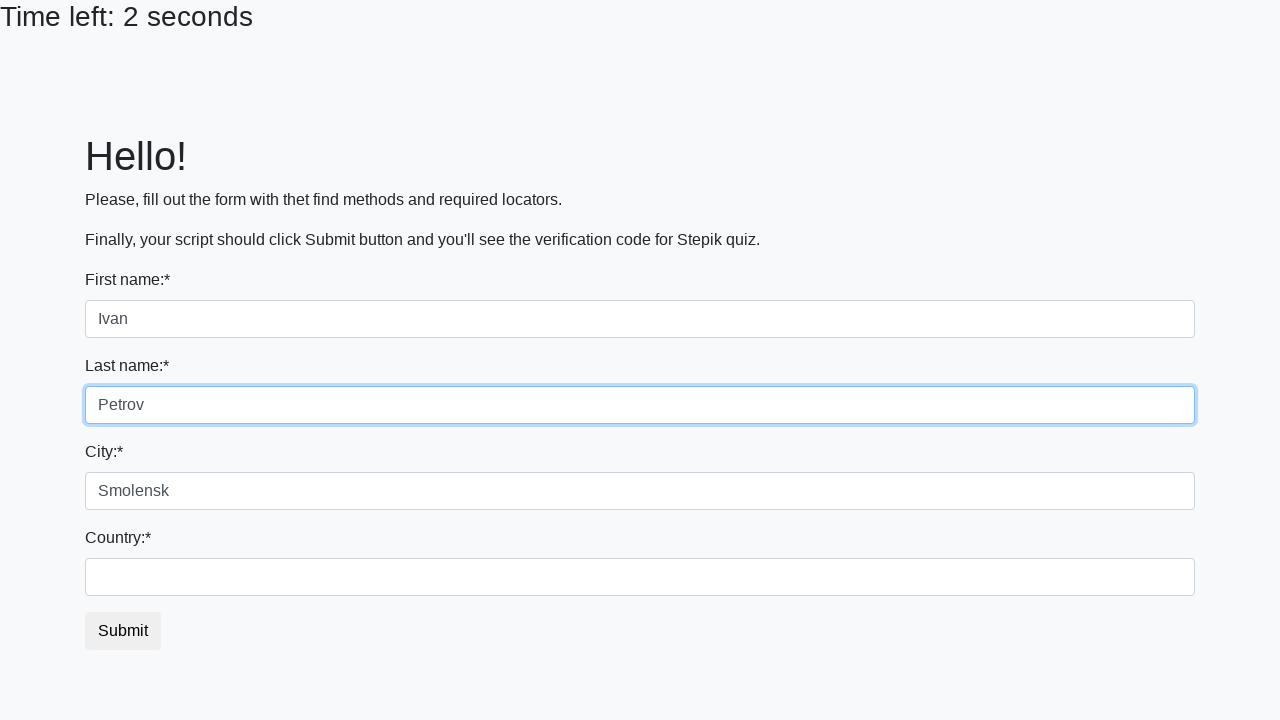

Filled country field with 'Russia' on #country
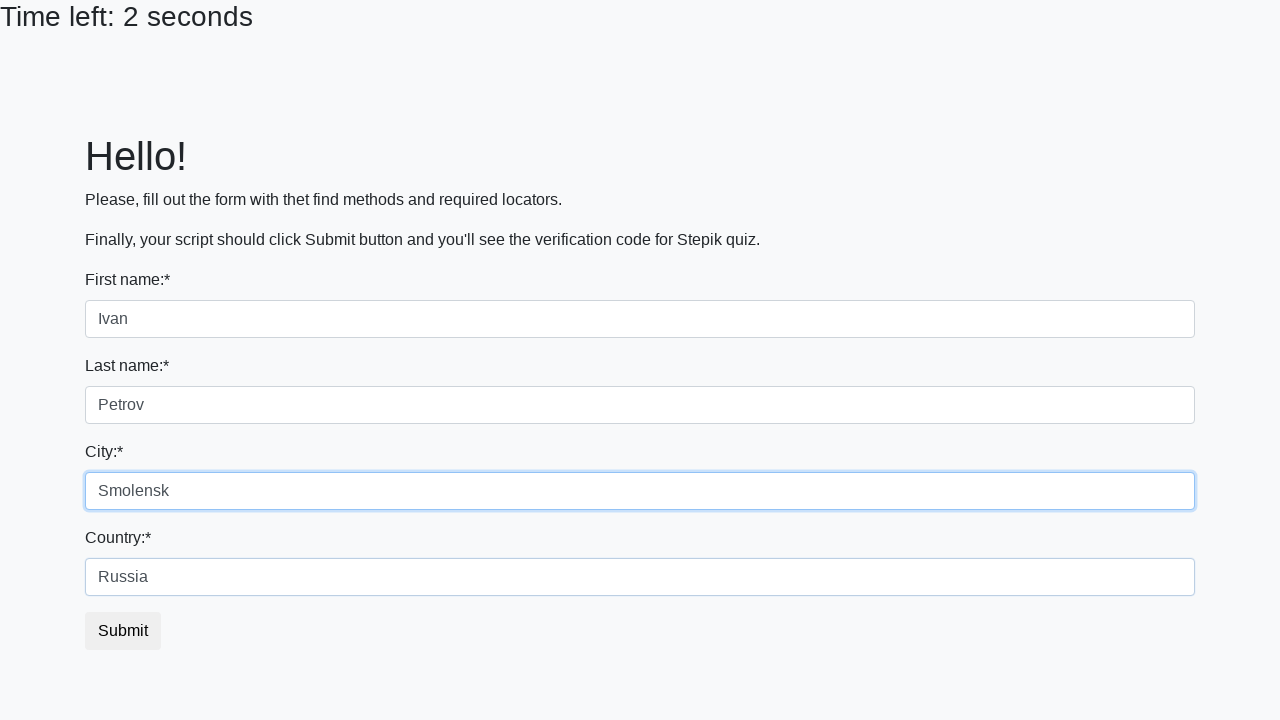

Clicked submit button to submit registration form at (123, 631) on button.btn
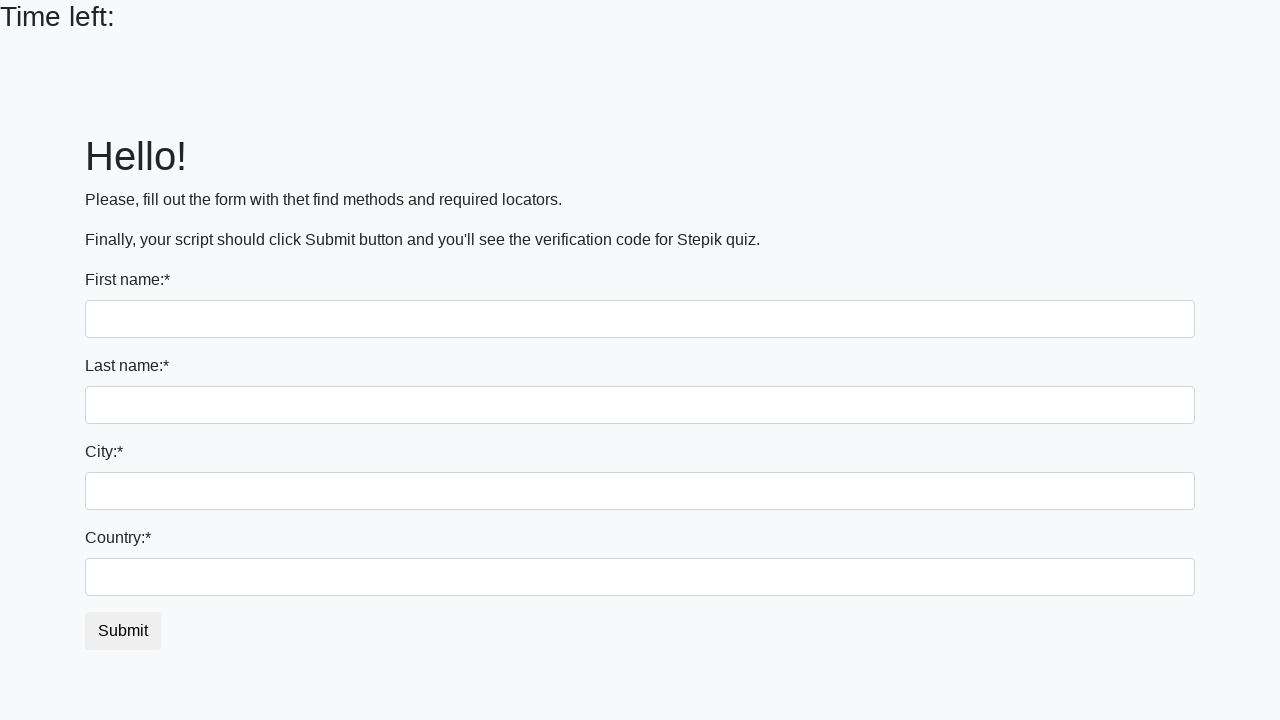

Waited for form submission to complete
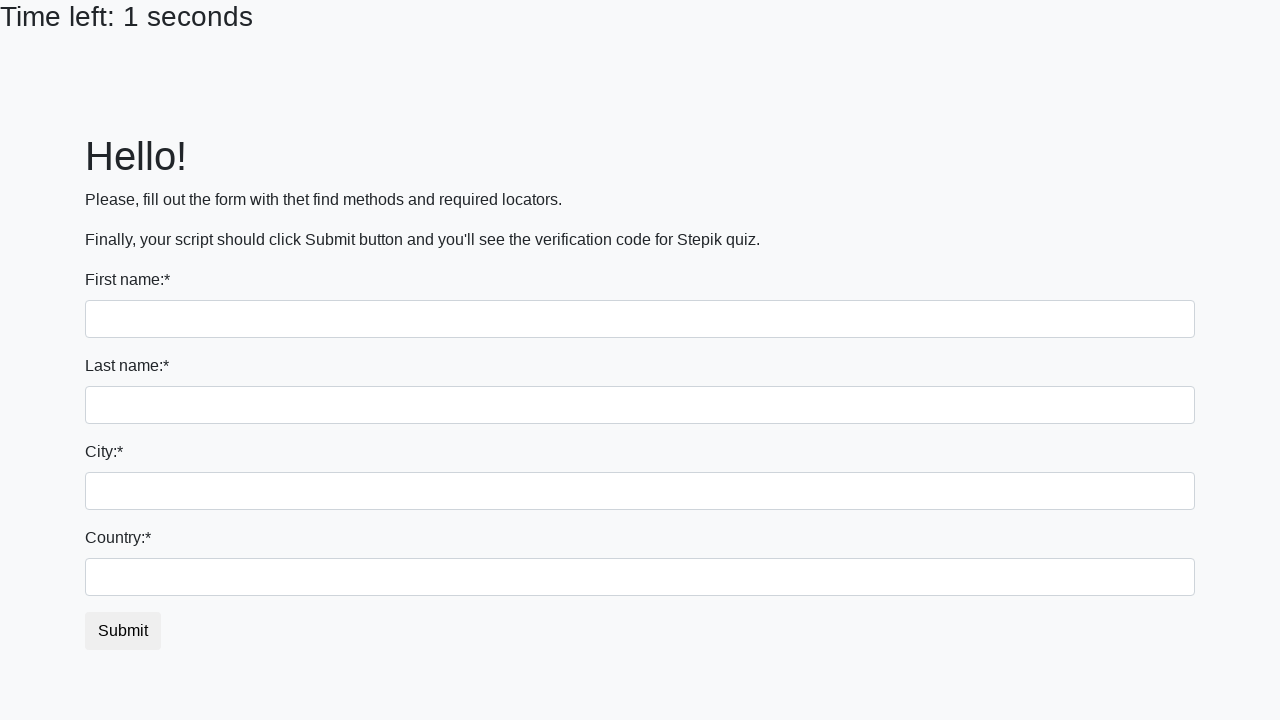

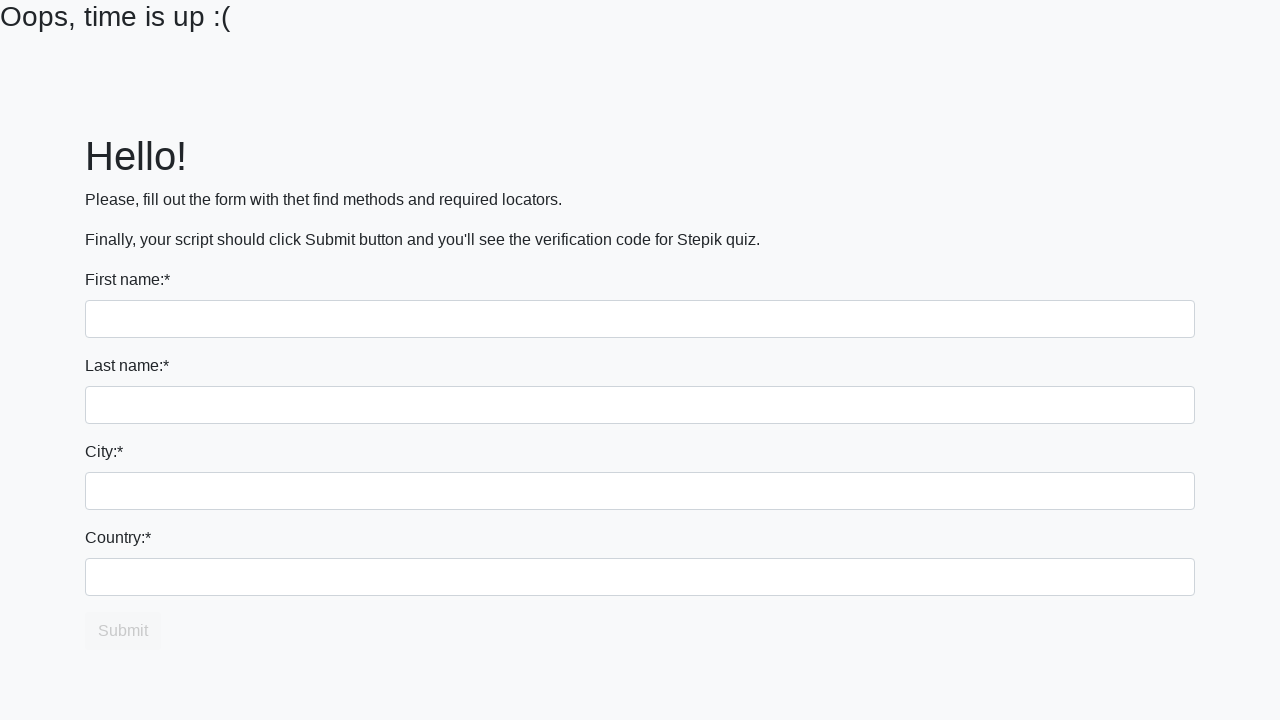